Tests timeout exception handling by clicking start button and attempting to find an element with incorrect locator

Starting URL: https://the-internet.herokuapp.com/dynamic_loading/1

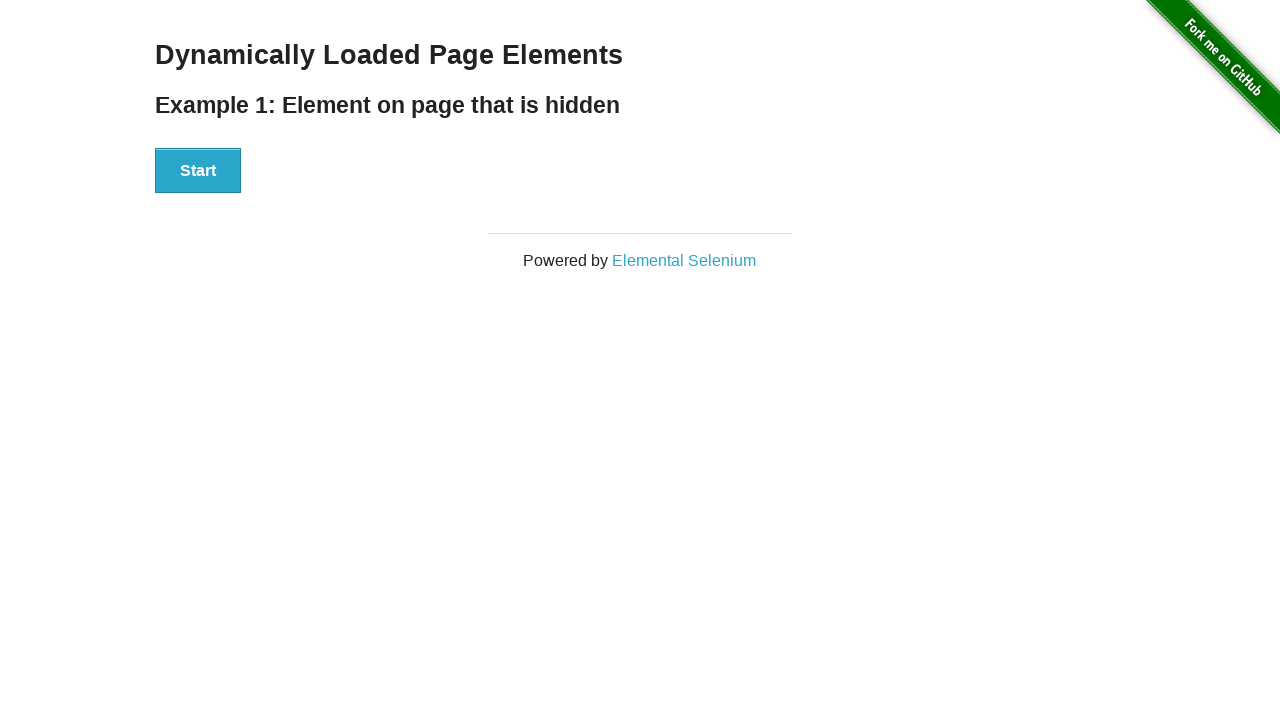

Clicked the Start button at (198, 171) on xpath=//button
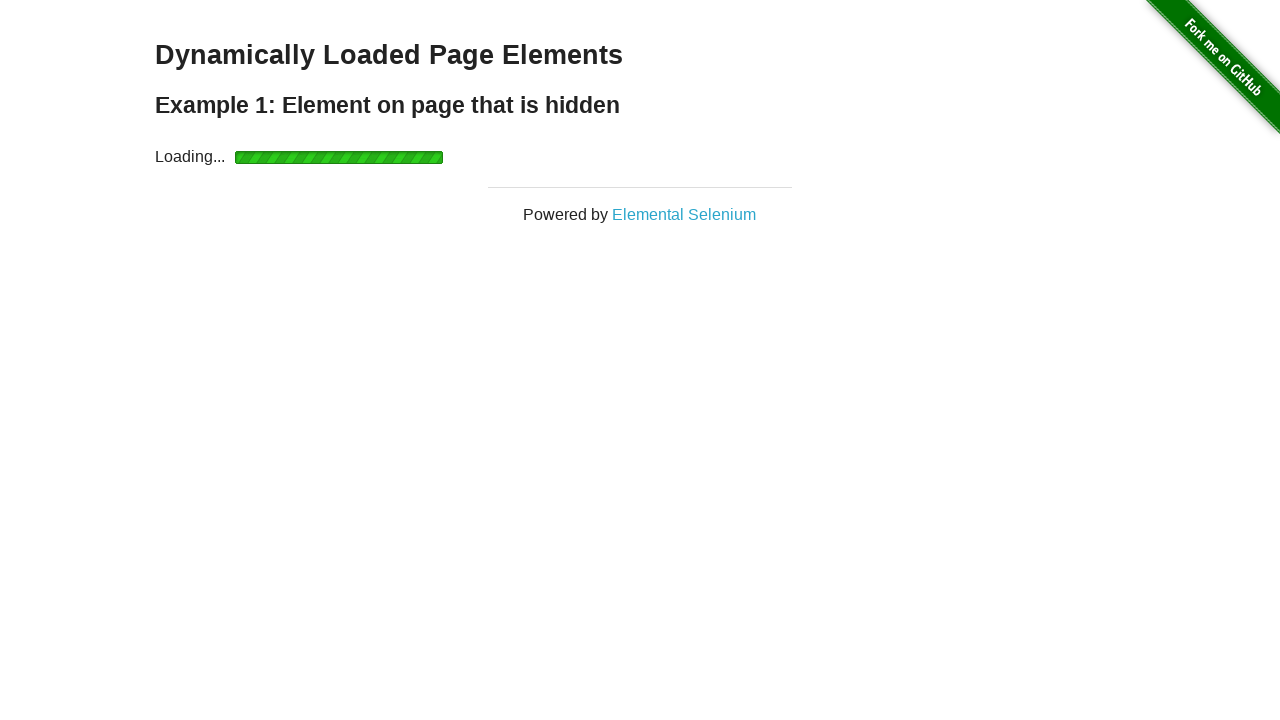

Timeout exception caught when attempting to find element with incorrect locator 'yanlisLocate'
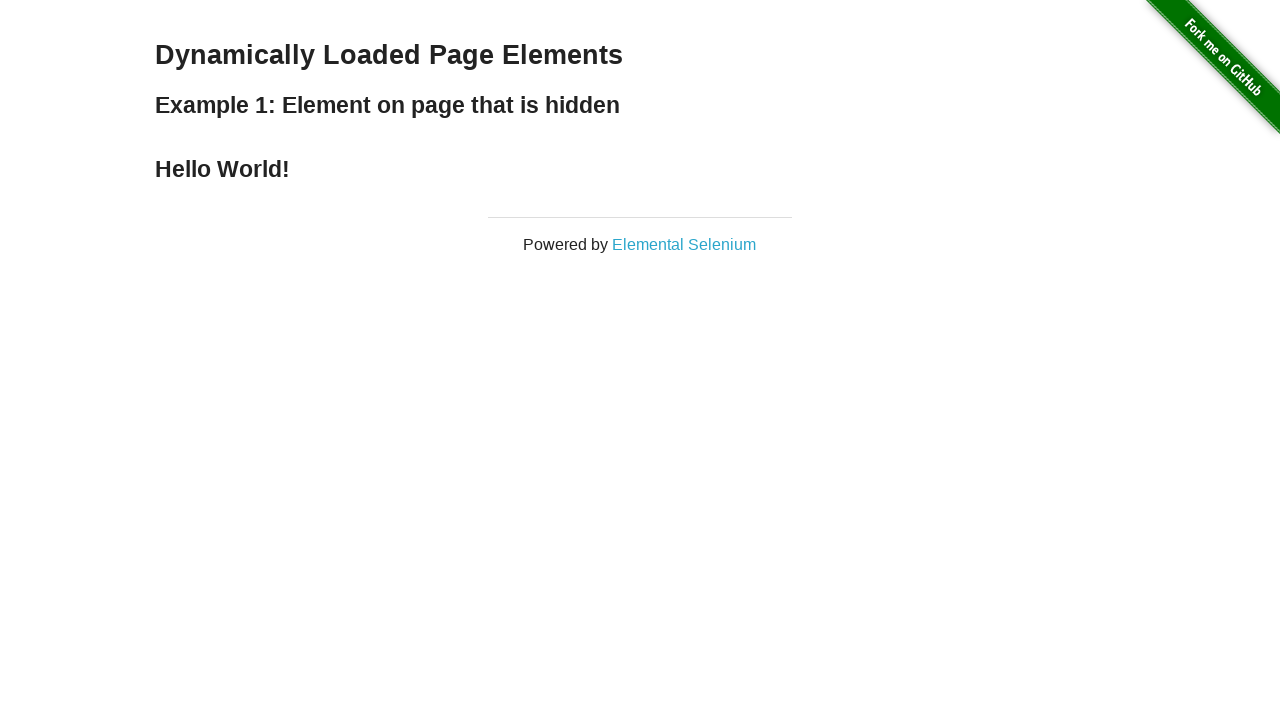

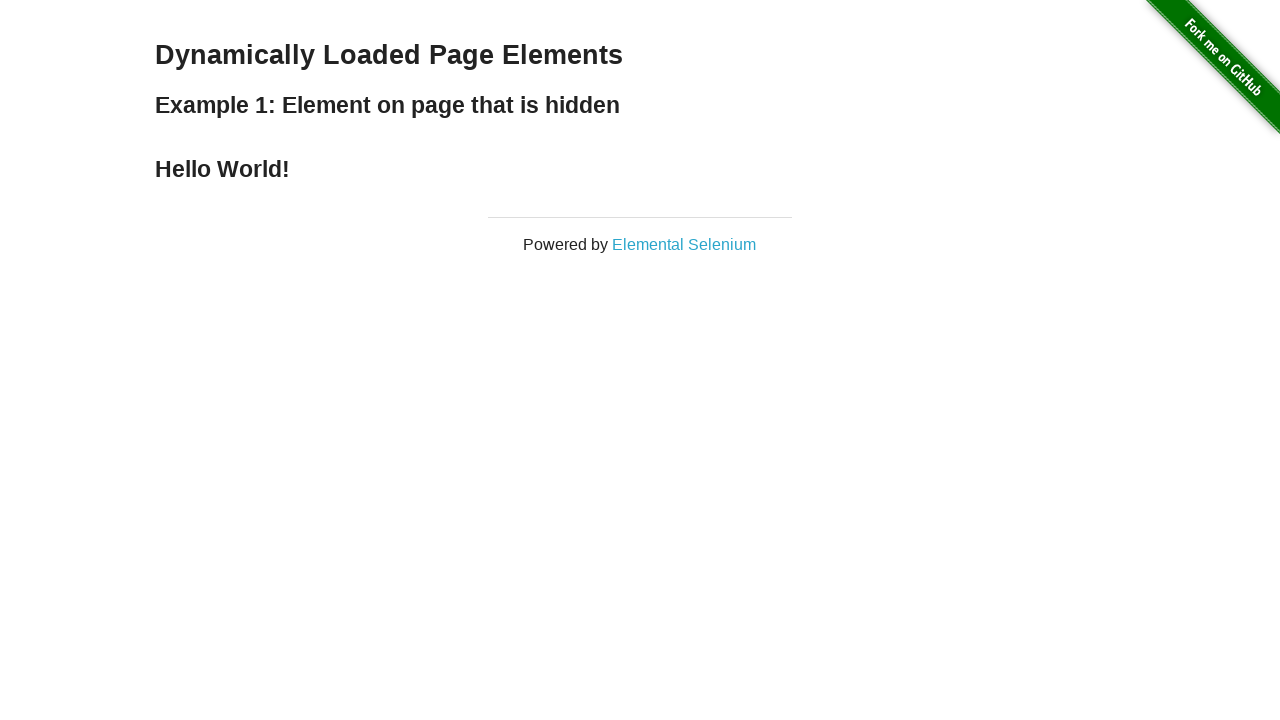